Tests FAQ section by clicking question 0 and verifying the correct answer about pricing (400 rubles per day) is displayed

Starting URL: https://qa-scooter.praktikum-services.ru/

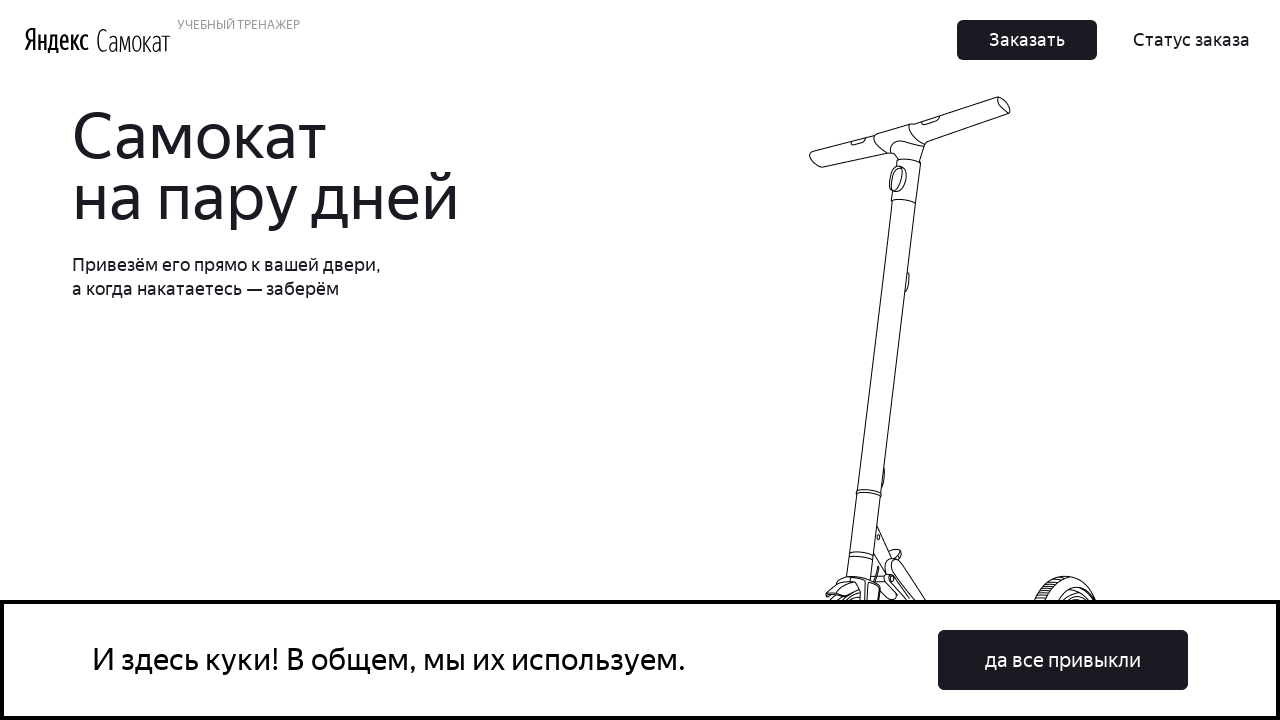

Clicked cookie consent button at (1063, 660) on button:has-text('да все'), button:has-text('cookie'), .Cookie_Button__1_1HZ
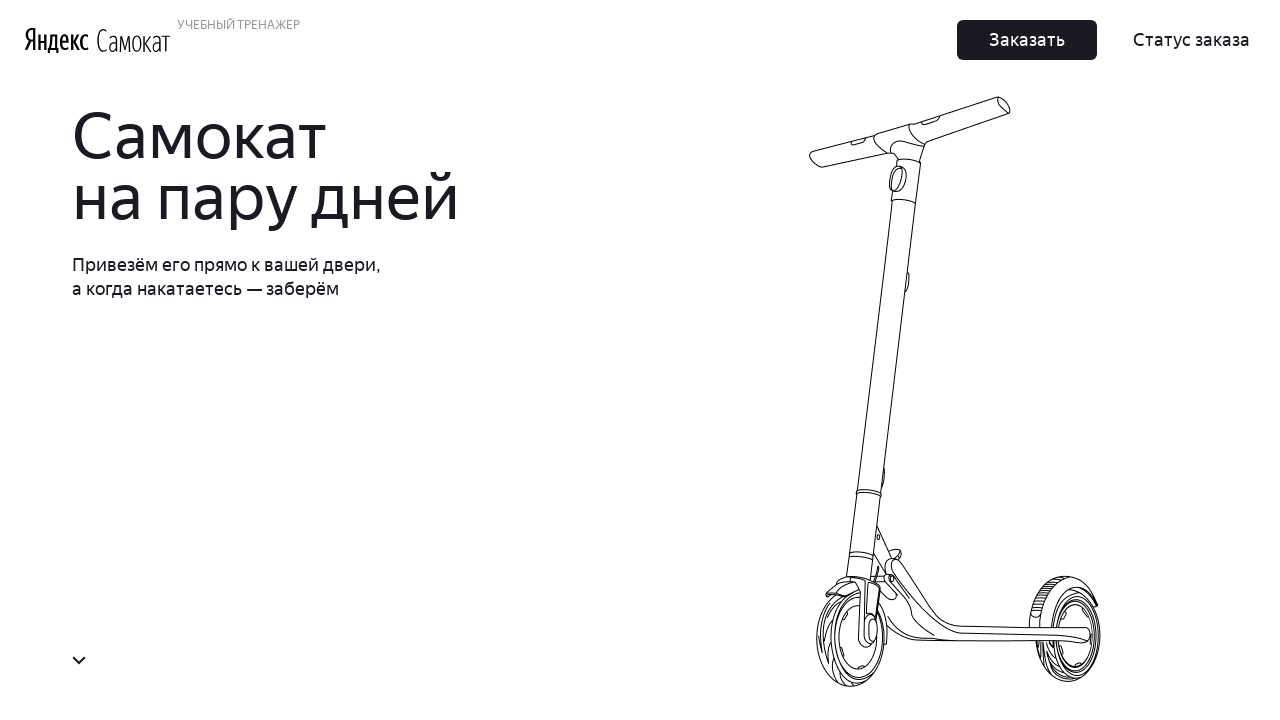

Scrolled to FAQ question 0
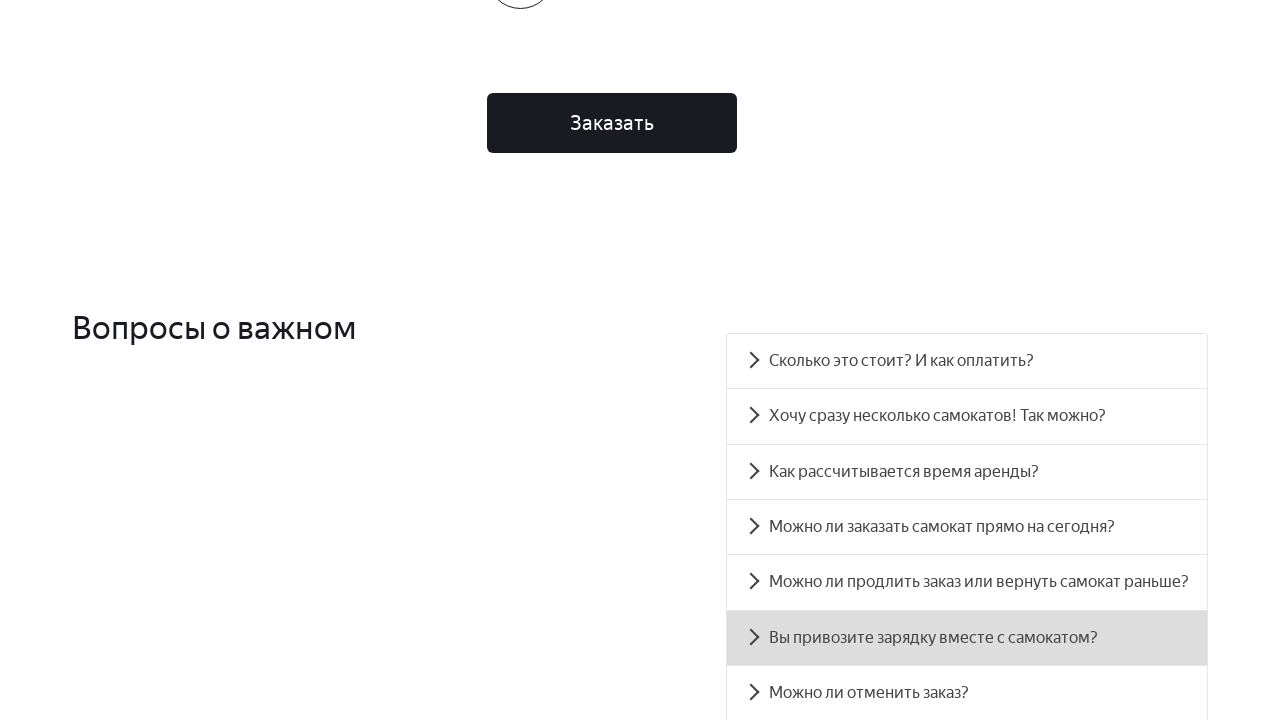

Clicked FAQ question 0 about pricing at (967, 361) on .accordion__item >> nth=0
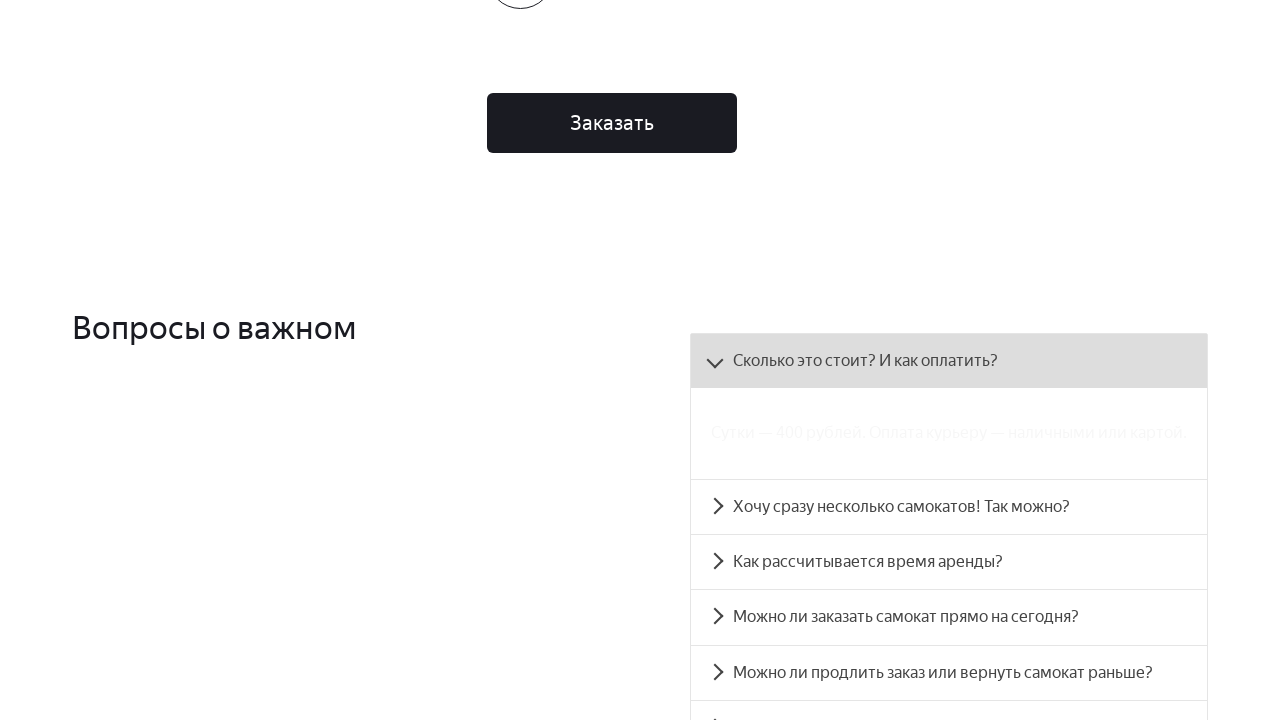

Verified correct answer displayed: 'Сутки — 400 рублей. Оплата курьеру — наличными или картой.'
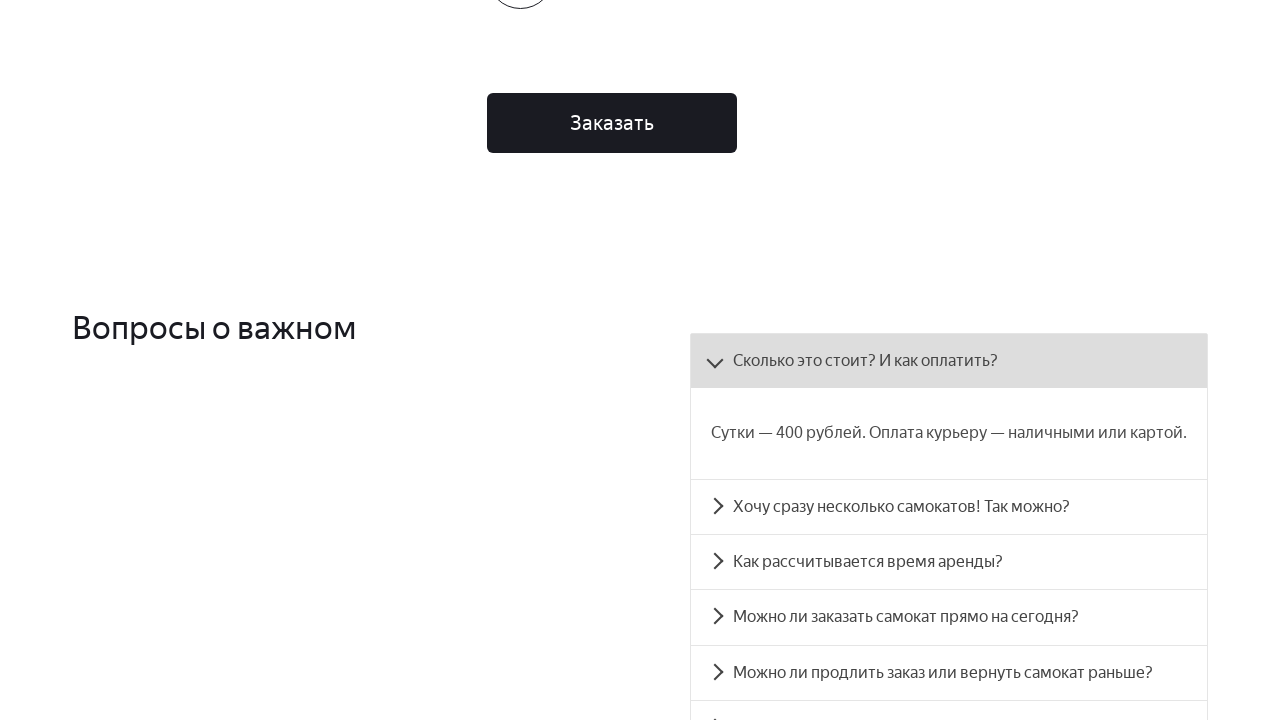

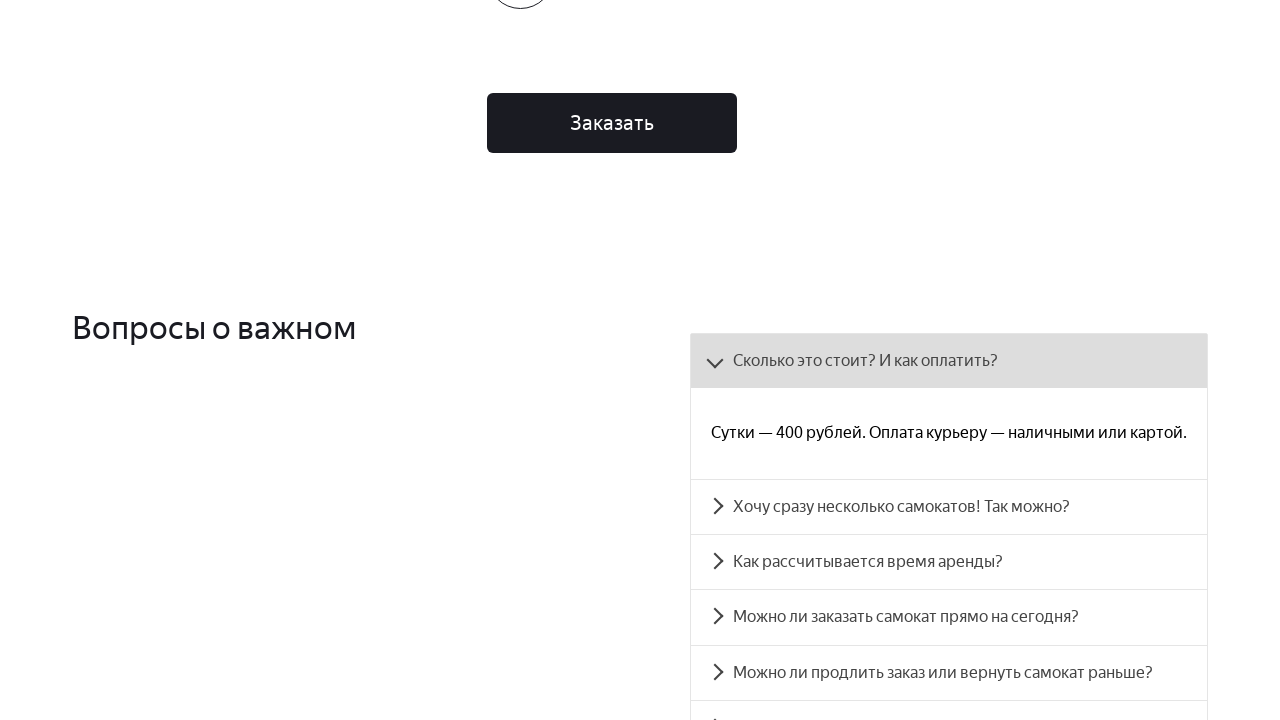